Tests iframe handling by switching to a single iframe, entering text in an input field, switching back to the main content, and clicking on a "Multiple" tab link.

Starting URL: https://demo.automationtesting.in/Frames.html

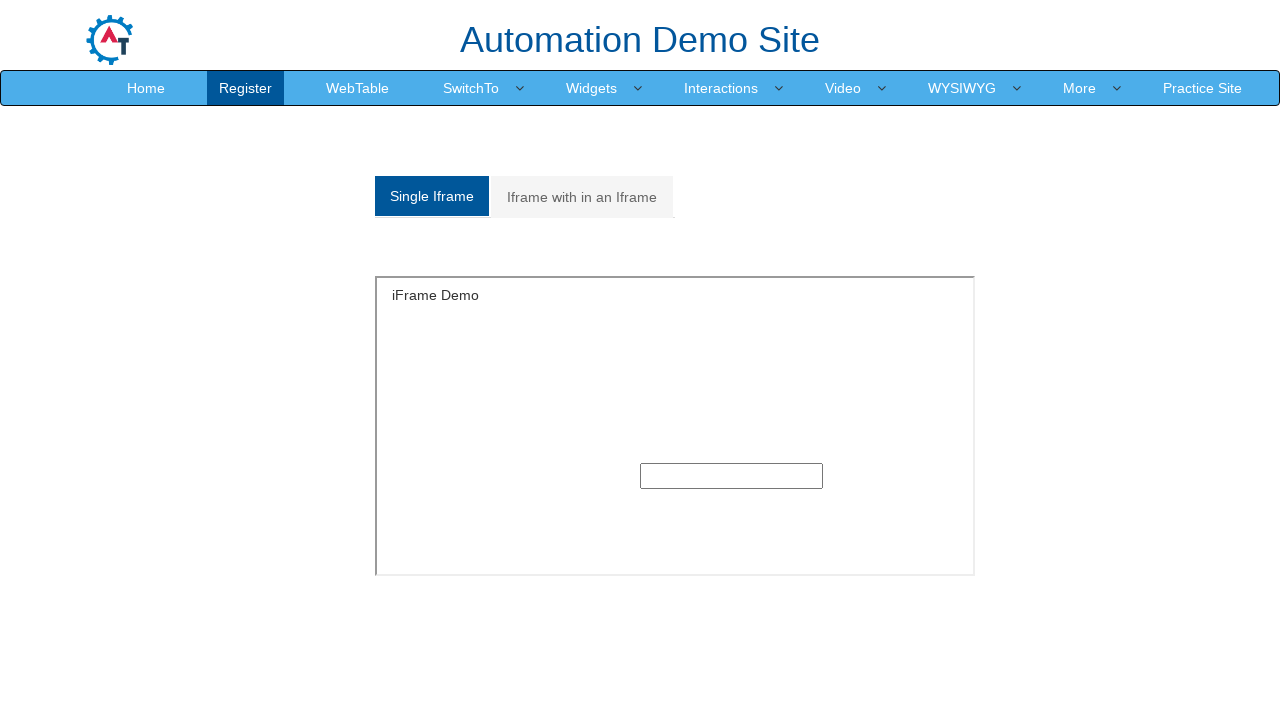

Located single frame iframe with src='SingleFrame.html'
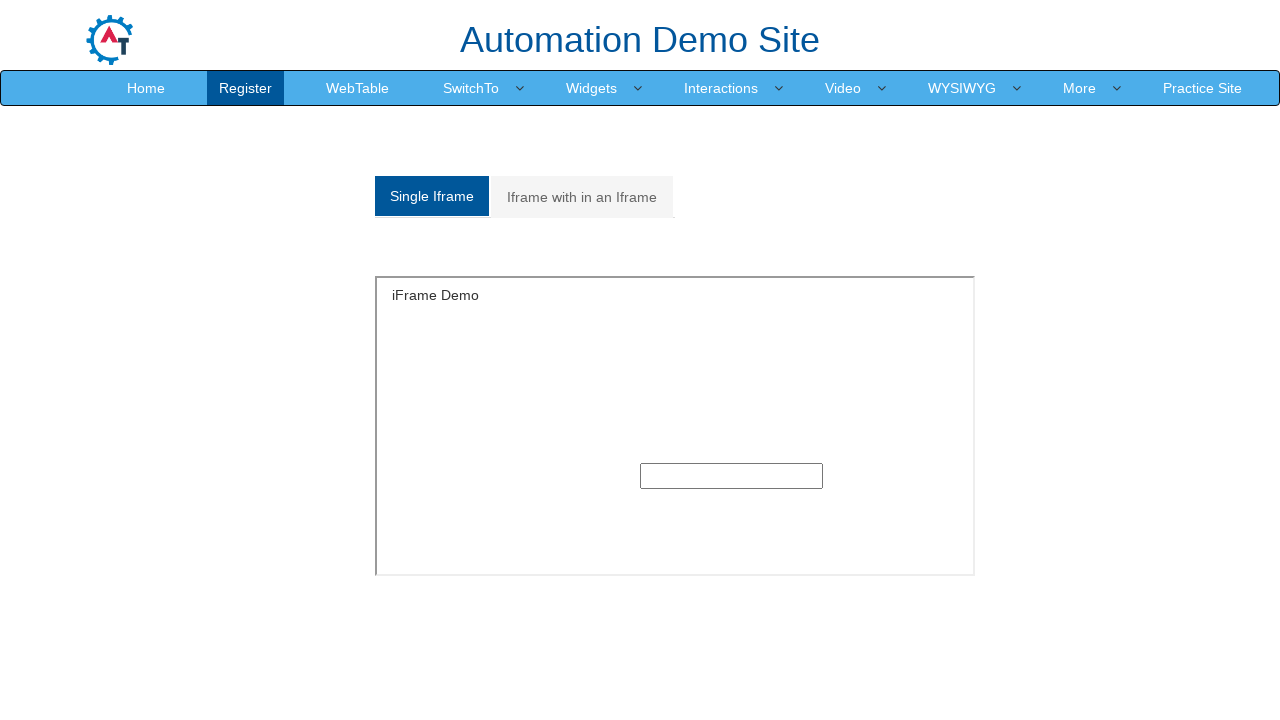

Filled text input field in iframe with 'Test' on iframe[src='SingleFrame.html'] >> internal:control=enter-frame >> input[type='te
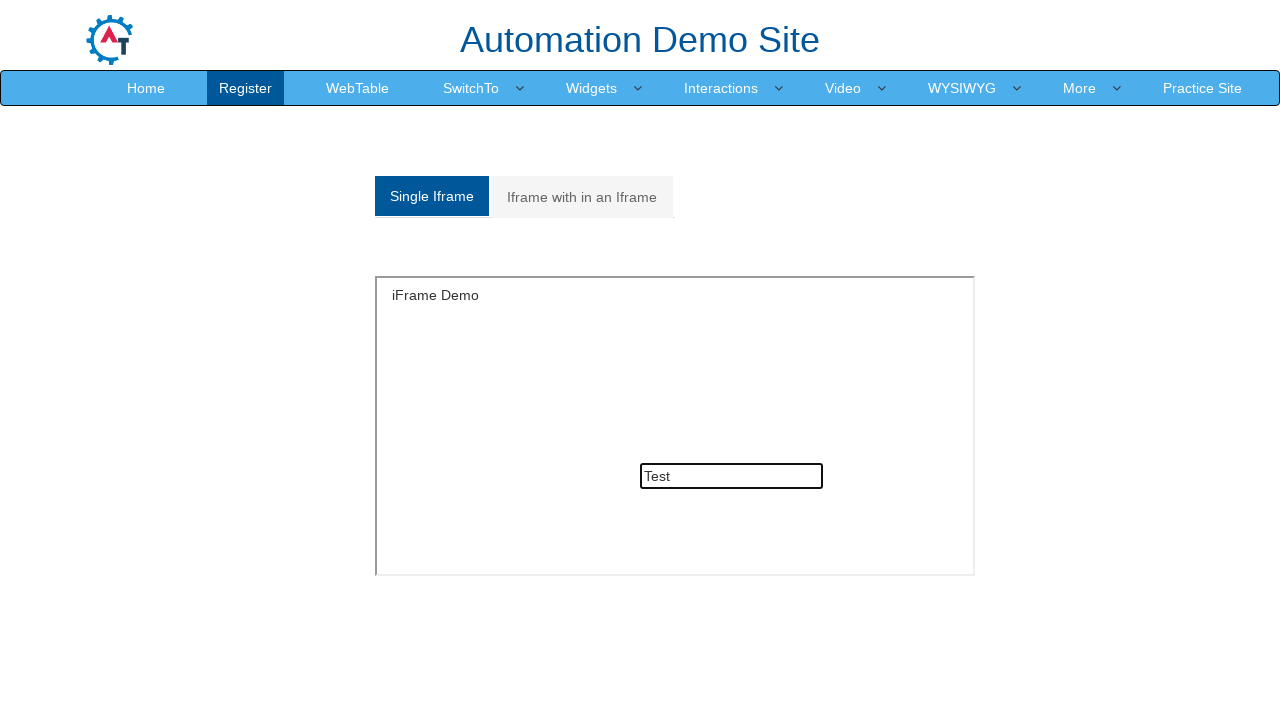

Clicked on 'Multiple' tab link to switch content at (582, 197) on a[href='#Multiple']
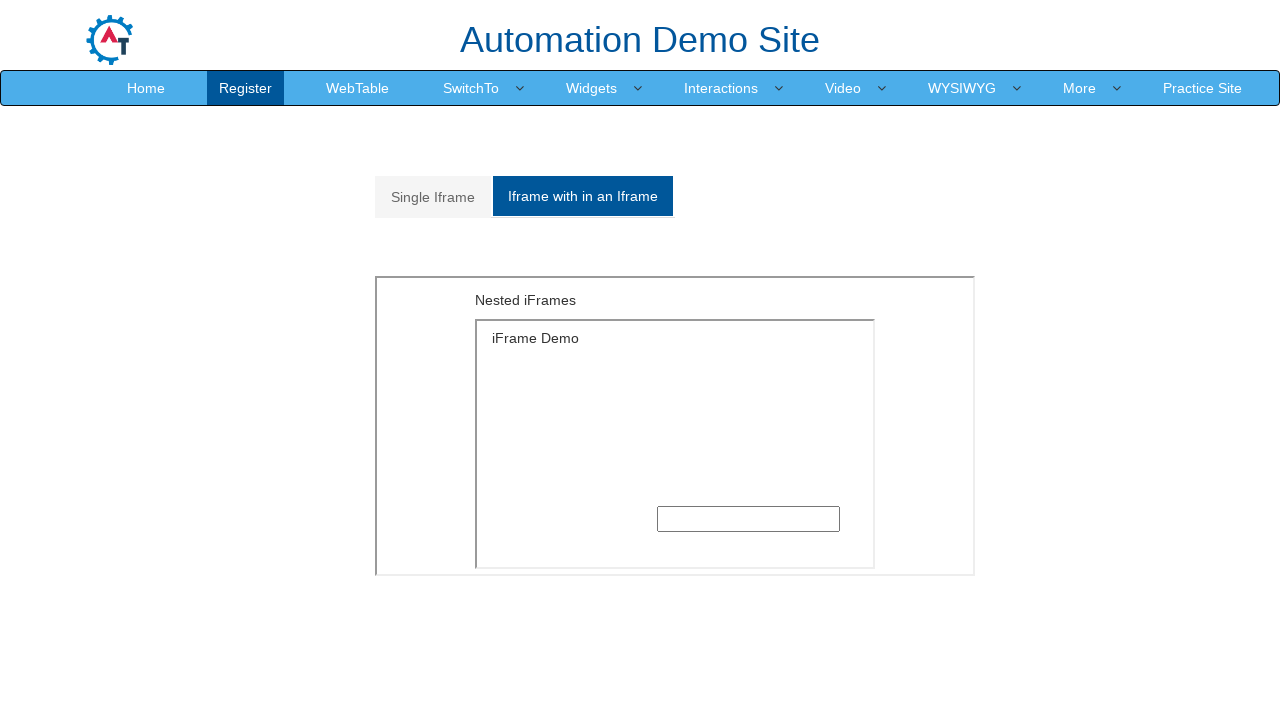

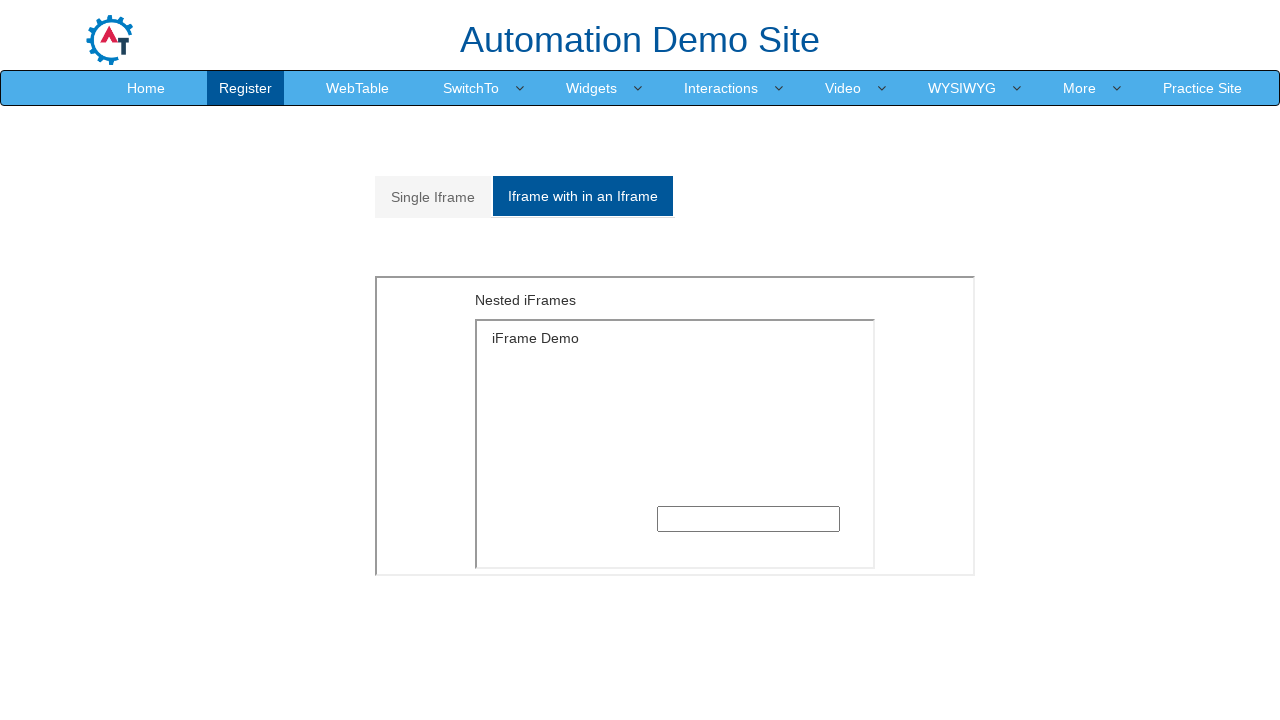